Tests checkbox functionality by navigating to the checkboxes page, verifying the first checkbox is unchecked, and then clicking it to check it

Starting URL: https://the-internet.herokuapp.com/

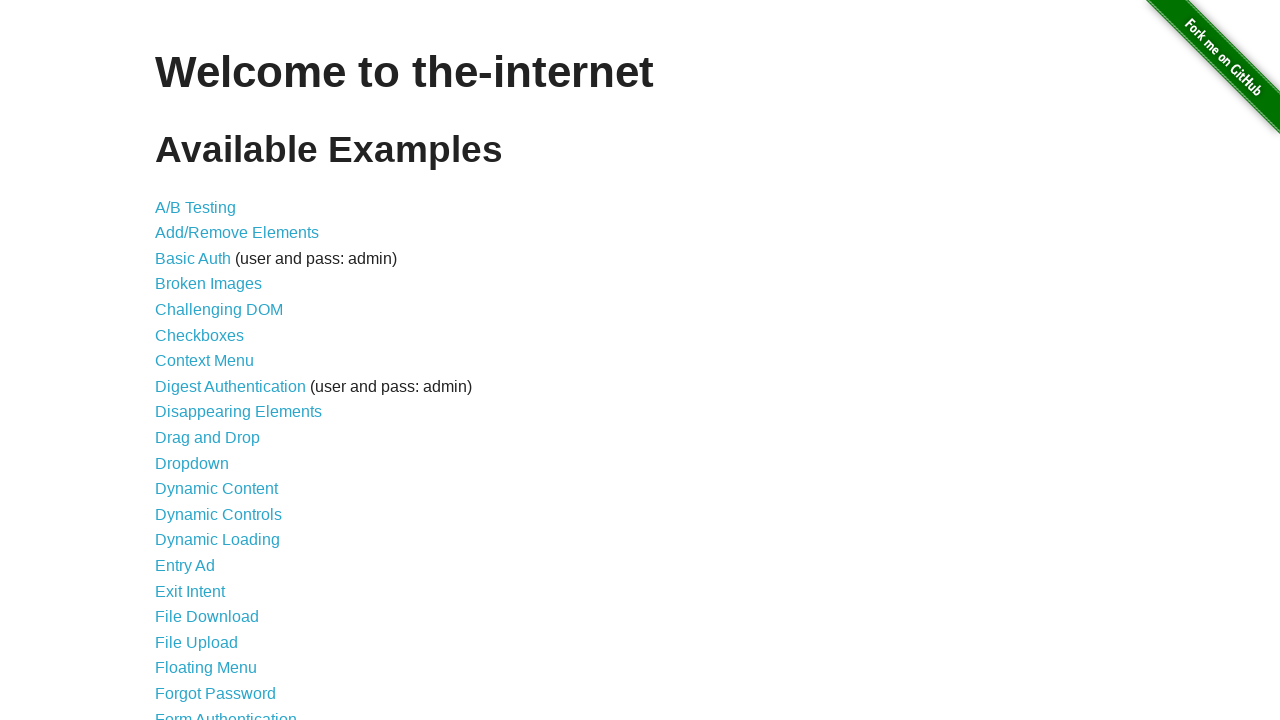

Clicked on the Checkboxes link at (200, 335) on text=Checkboxes
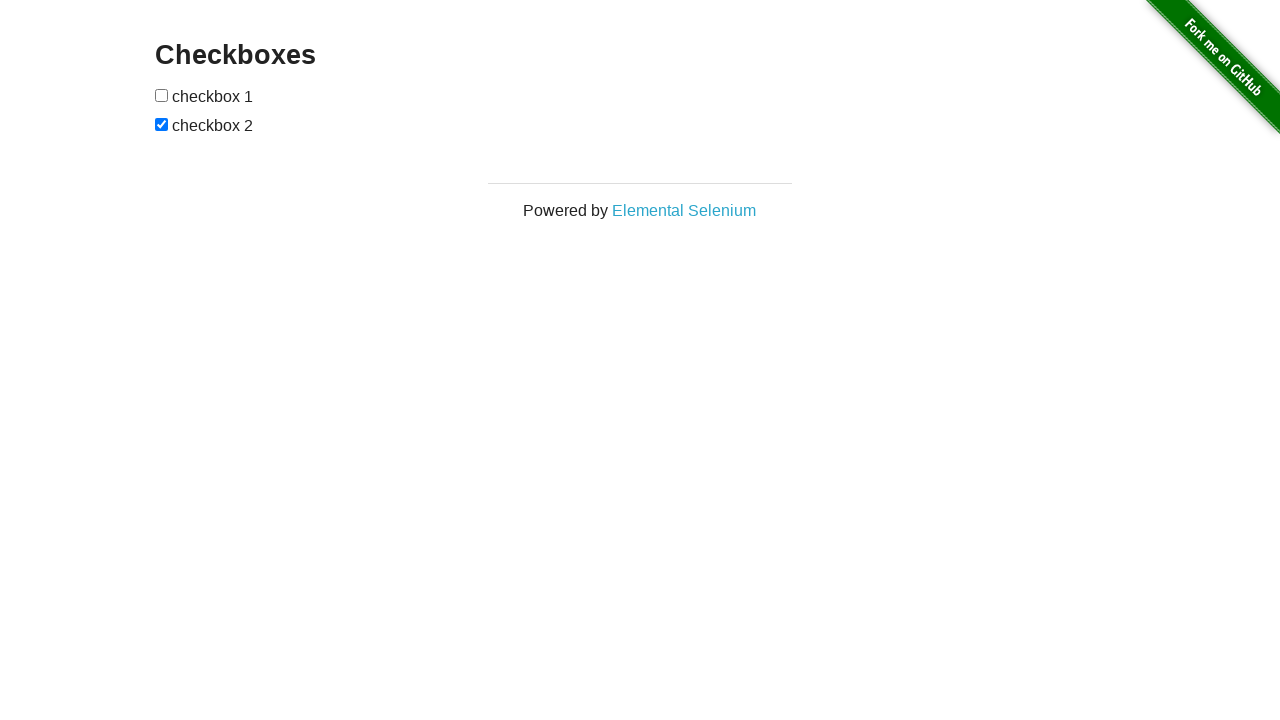

Checkboxes page loaded with checkbox elements visible
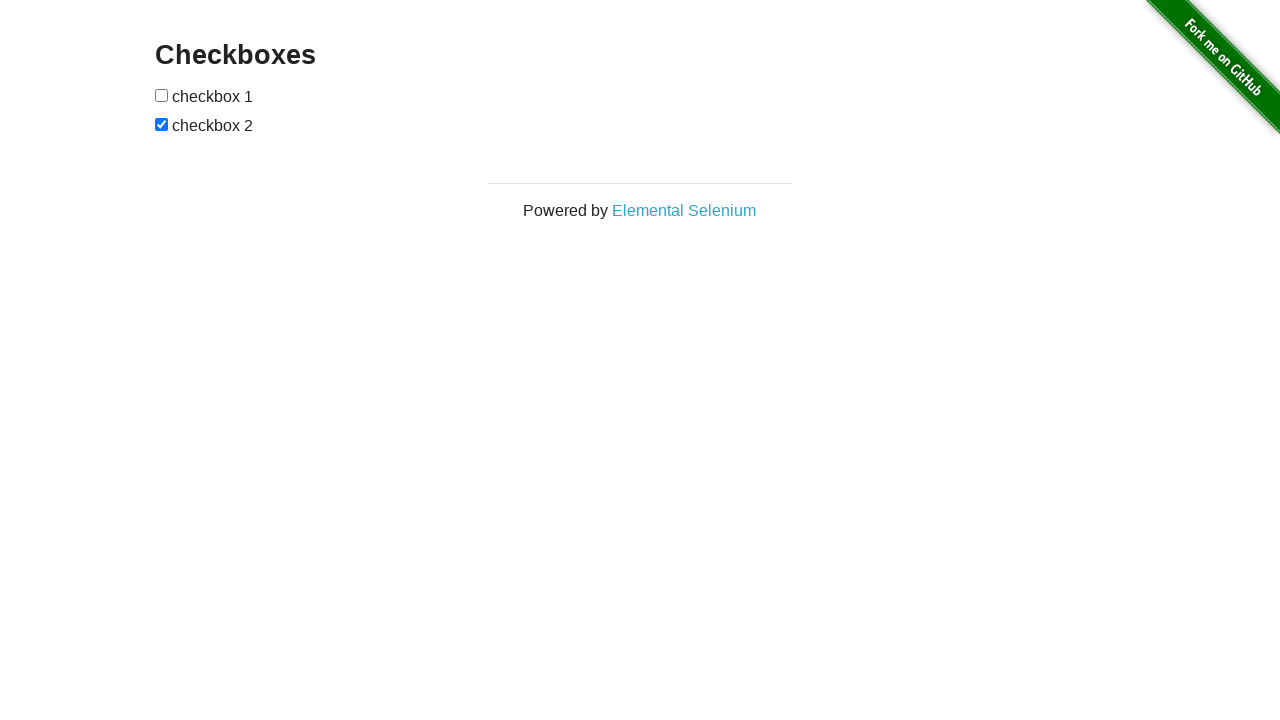

Clicked the first checkbox to check it at (162, 95) on xpath=//input[@type='checkbox'][1]
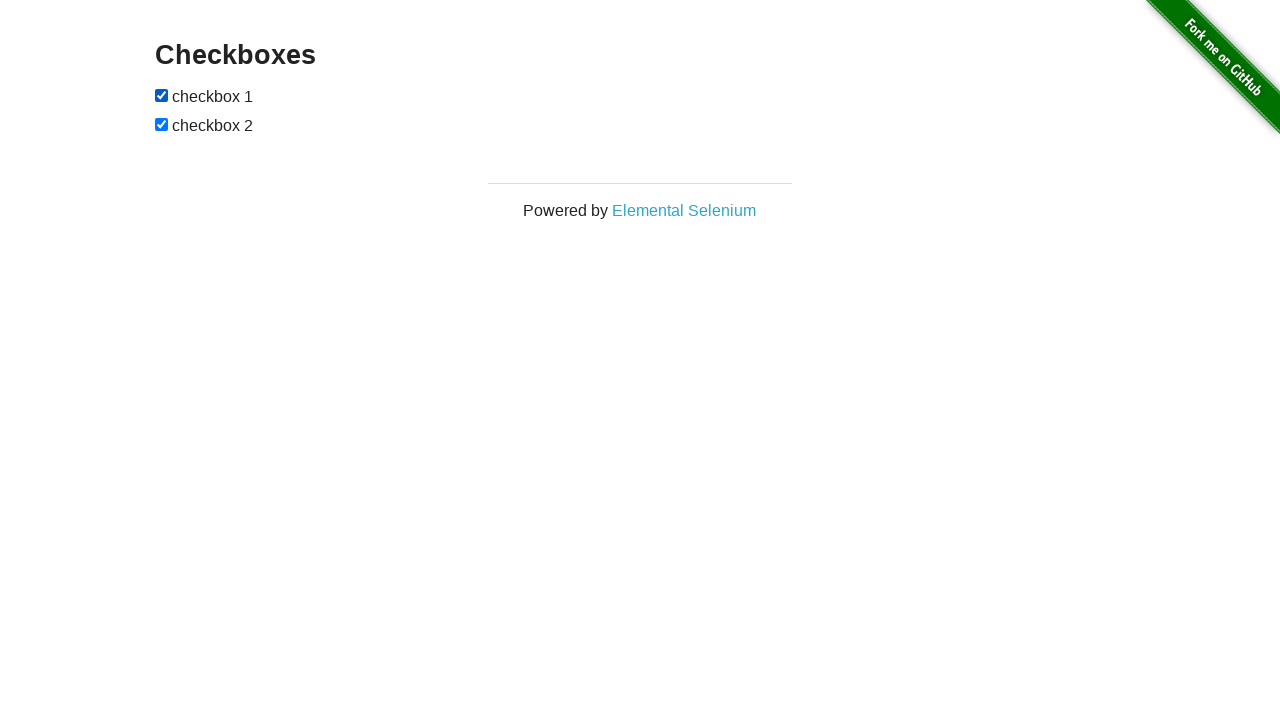

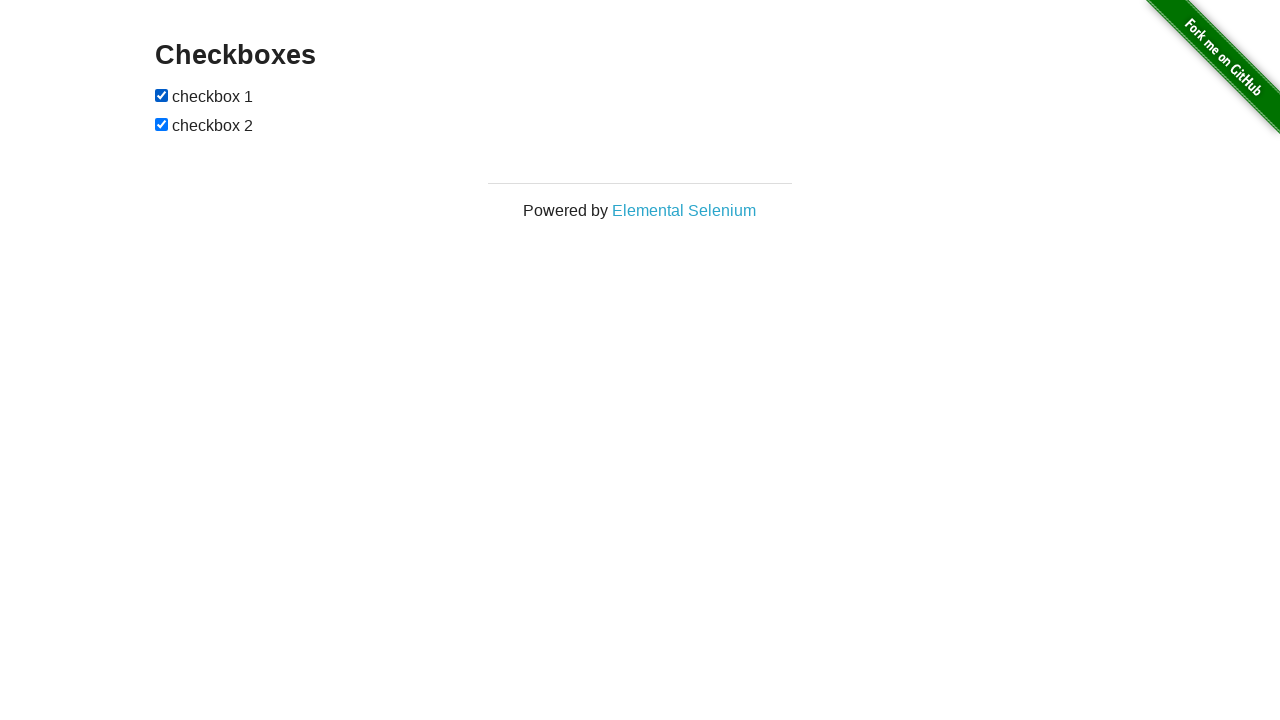